Tests clicking checkboxes in different orders and verifying their checked state

Starting URL: https://the-internet.herokuapp.com/checkboxes

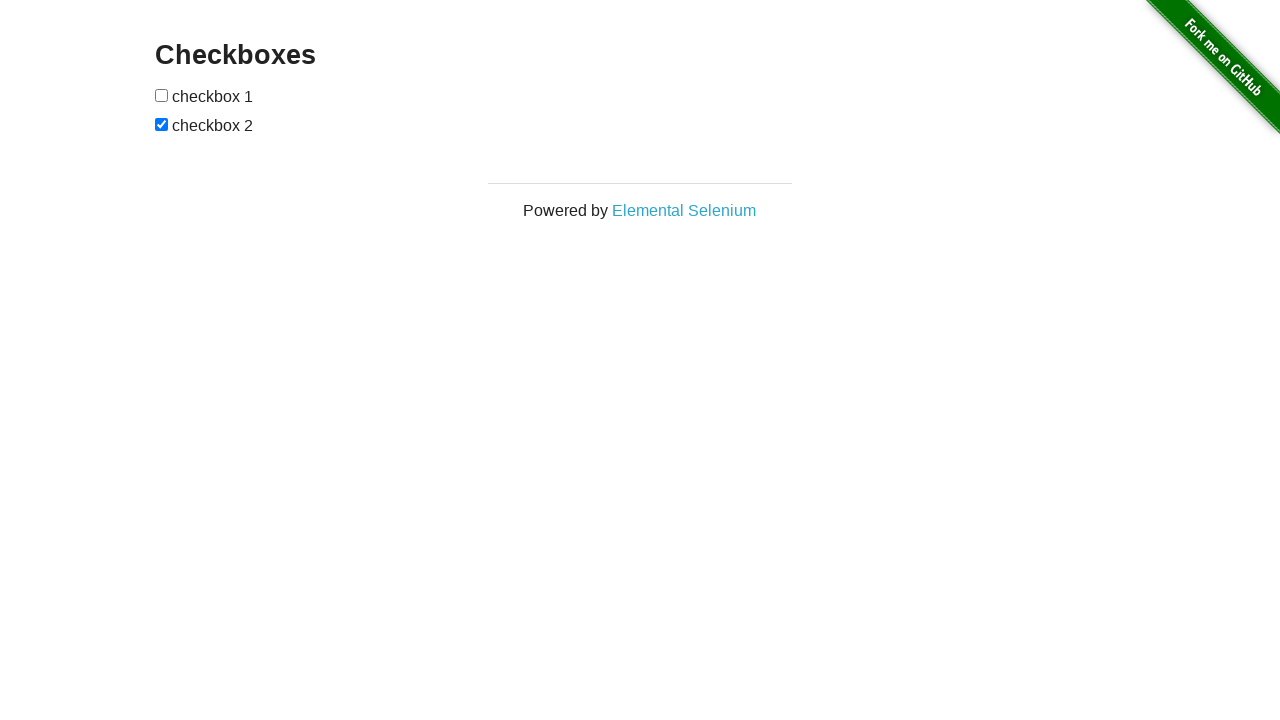

Clicked checkbox 1 at (162, 95) on xpath=//form[@id='checkboxes']/input[1]
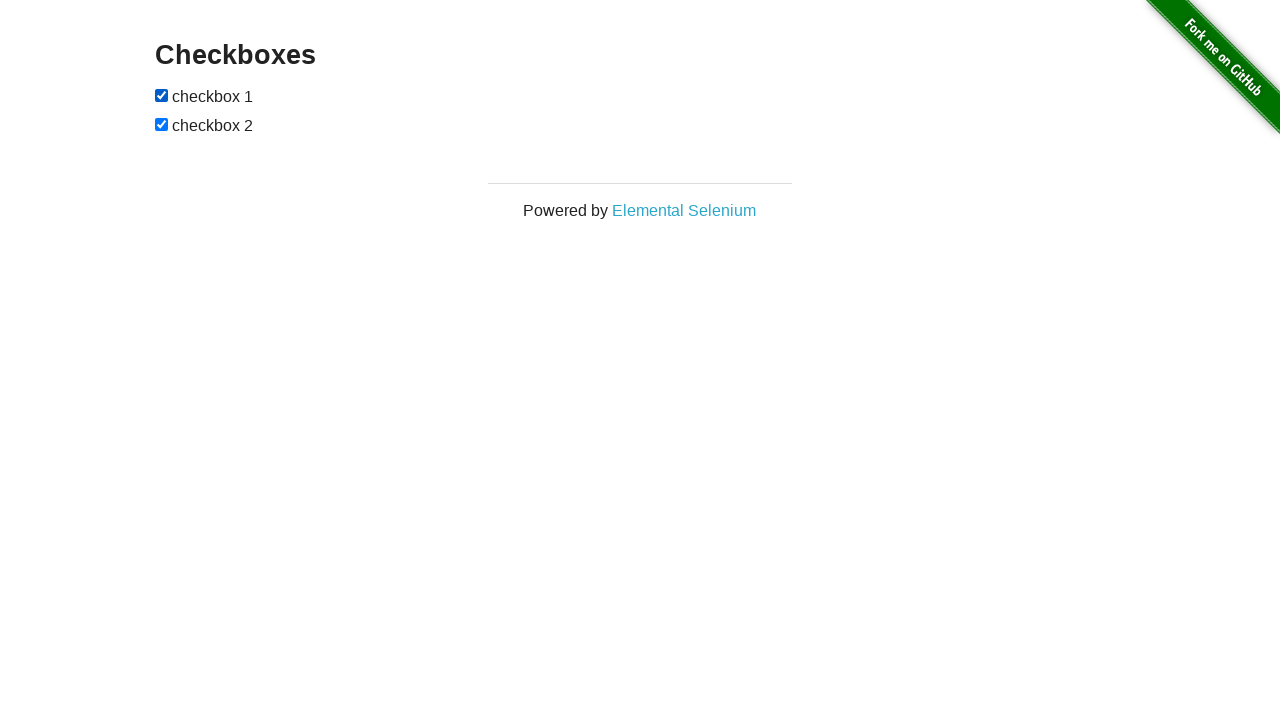

Clicked checkbox 2 at (162, 124) on xpath=//form[@id='checkboxes']/input[2]
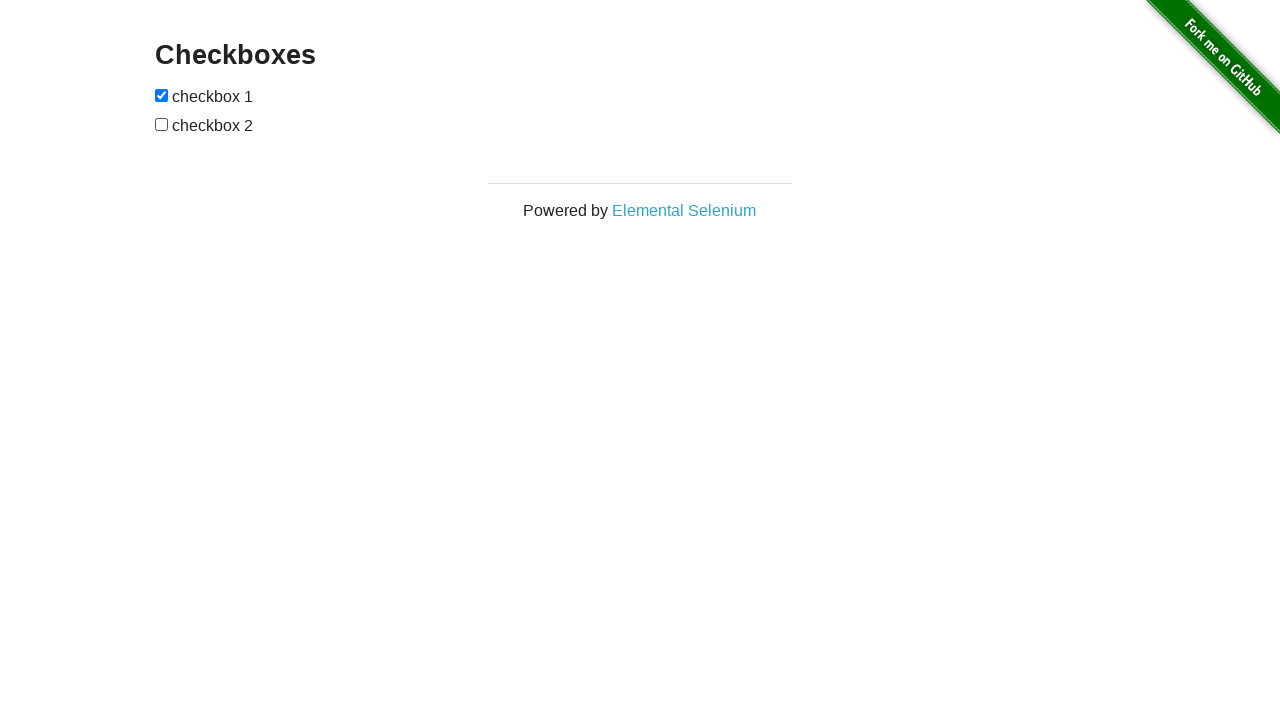

Reloaded the page to reset checkboxes
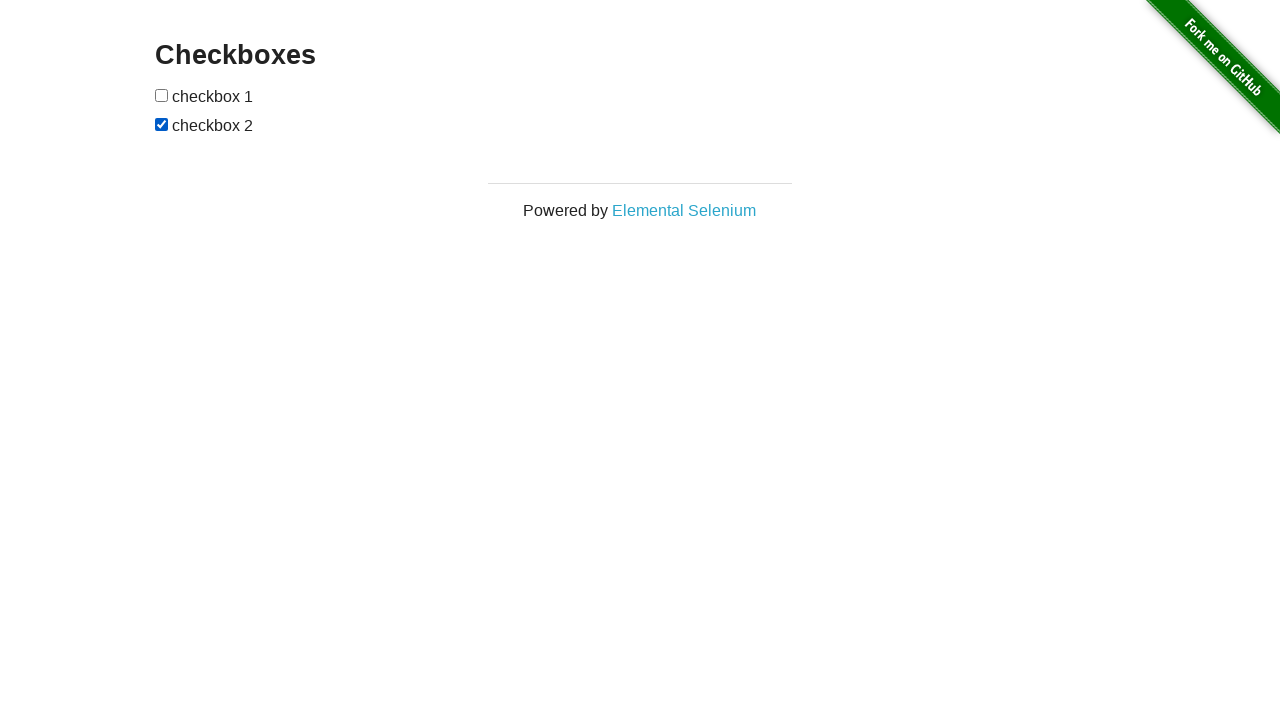

Clicked checkbox 2 first in reverse order at (162, 124) on xpath=//form[@id='checkboxes']/input[2]
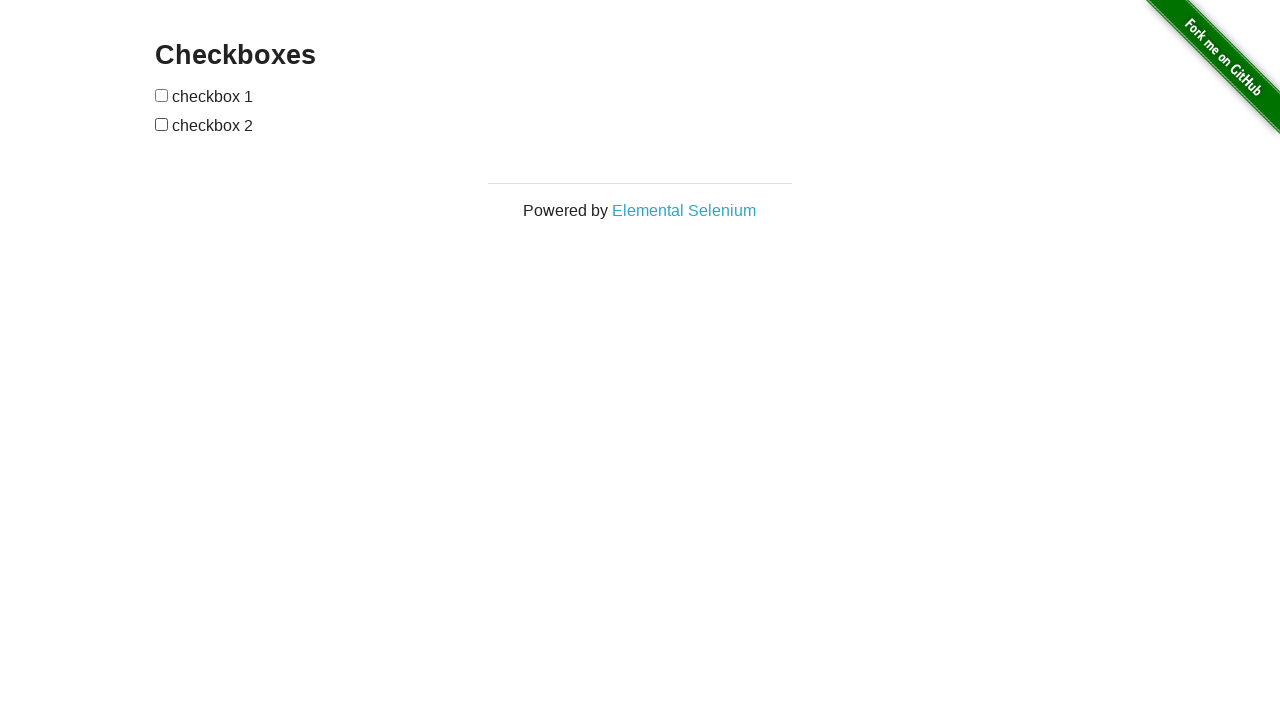

Clicked checkbox 1 after checkbox 2 at (162, 95) on xpath=//form[@id='checkboxes']/input[1]
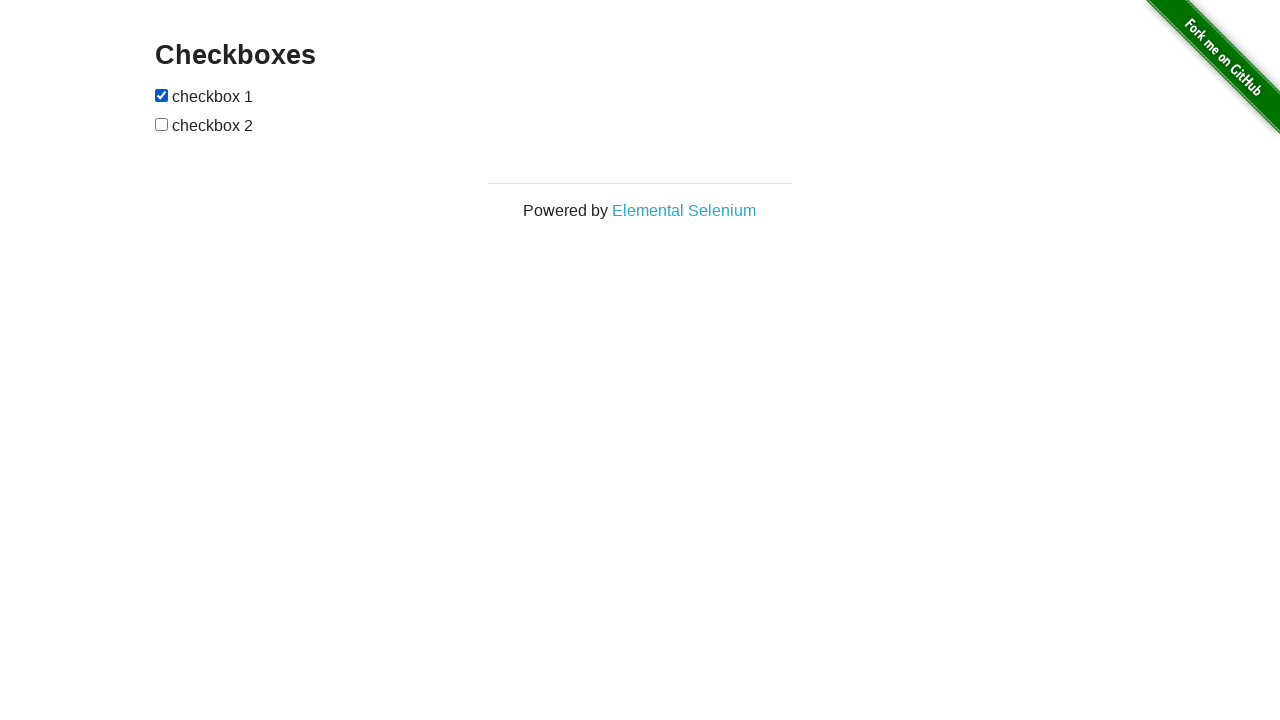

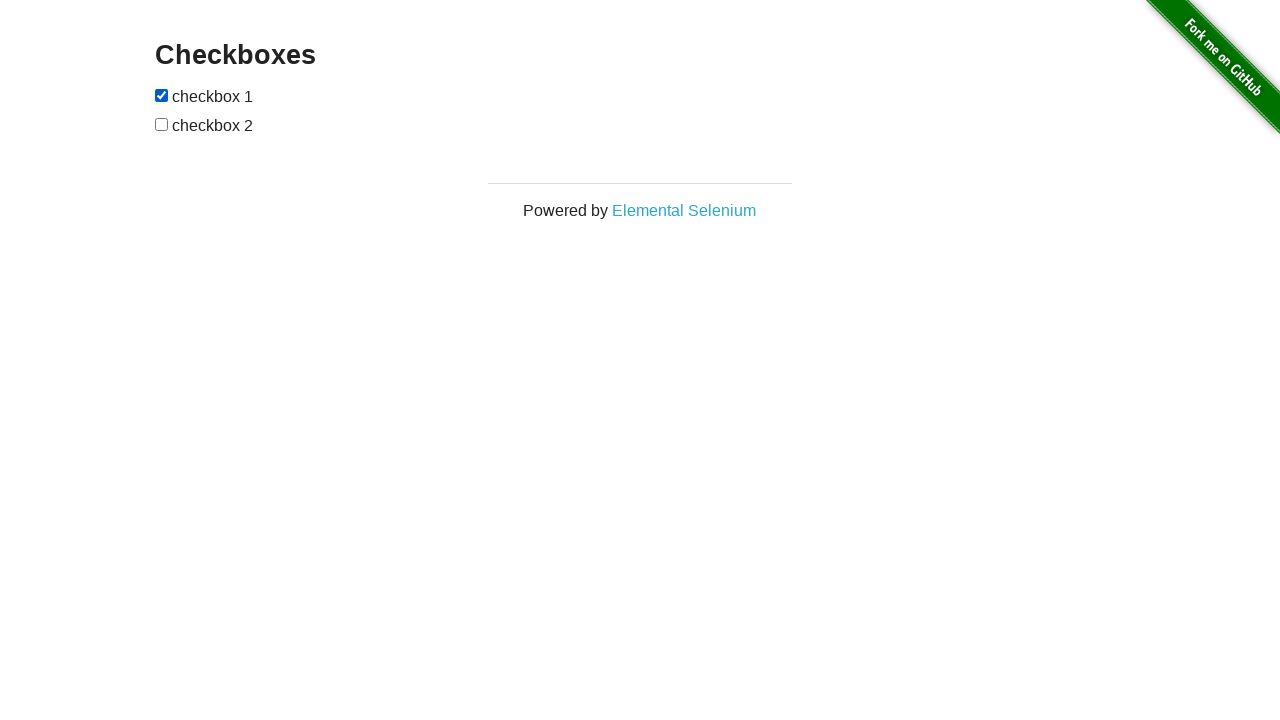